Tests user registration functionality by clicking the register link and filling out the registration form with personal details including name, address, contact information, and account credentials

Starting URL: https://parabank.parasoft.com/parabank/index.htm?ConnType=JDBC

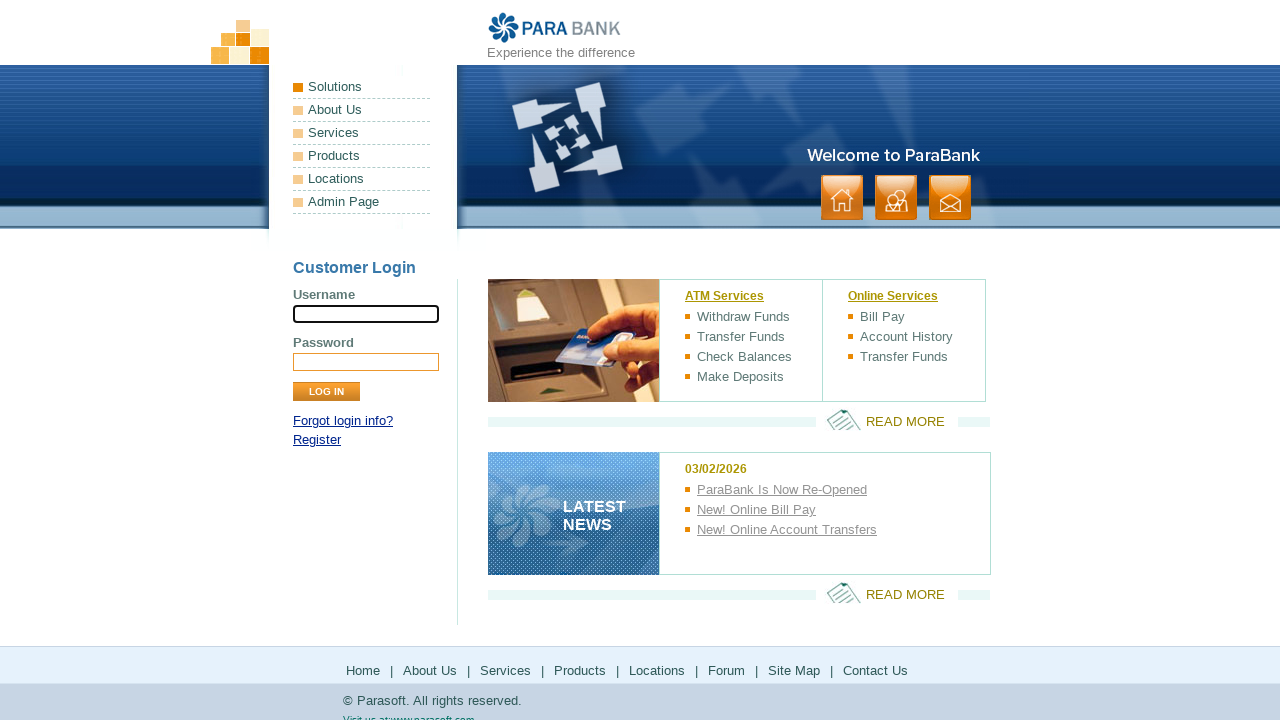

Clicked register link at (317, 440) on #loginPanel > p:nth-child(3) > a
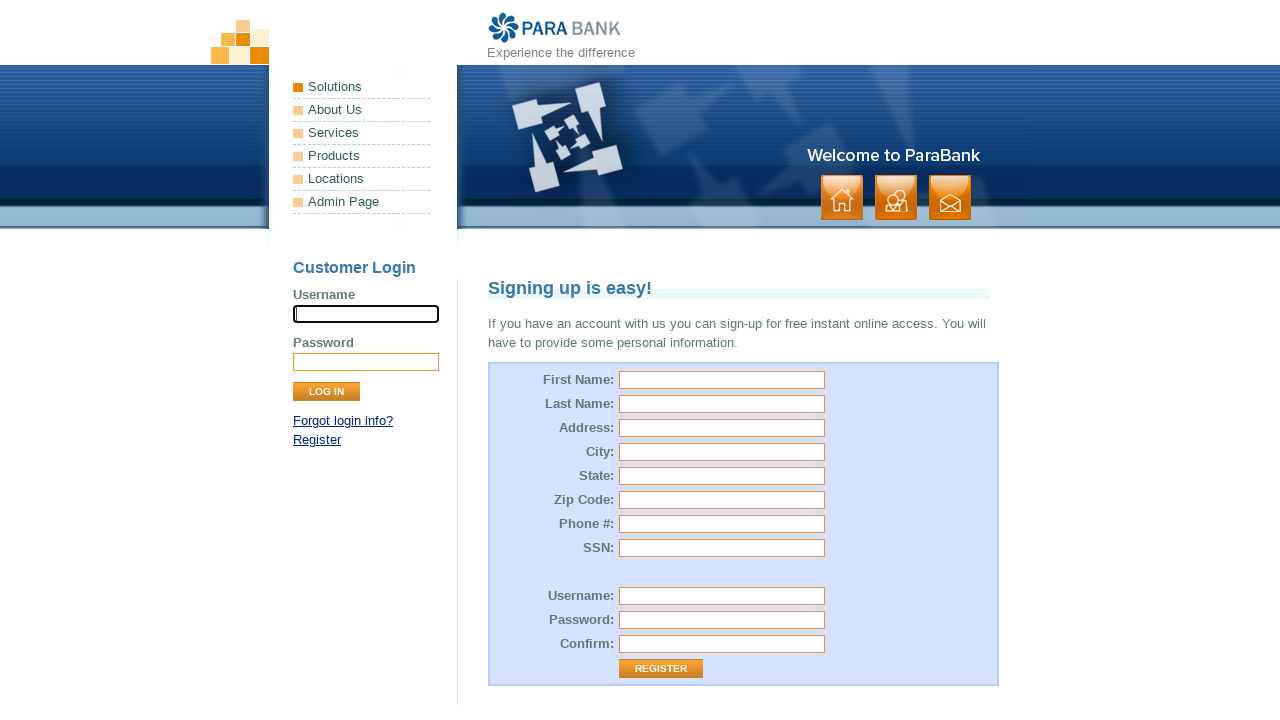

Registration form loaded
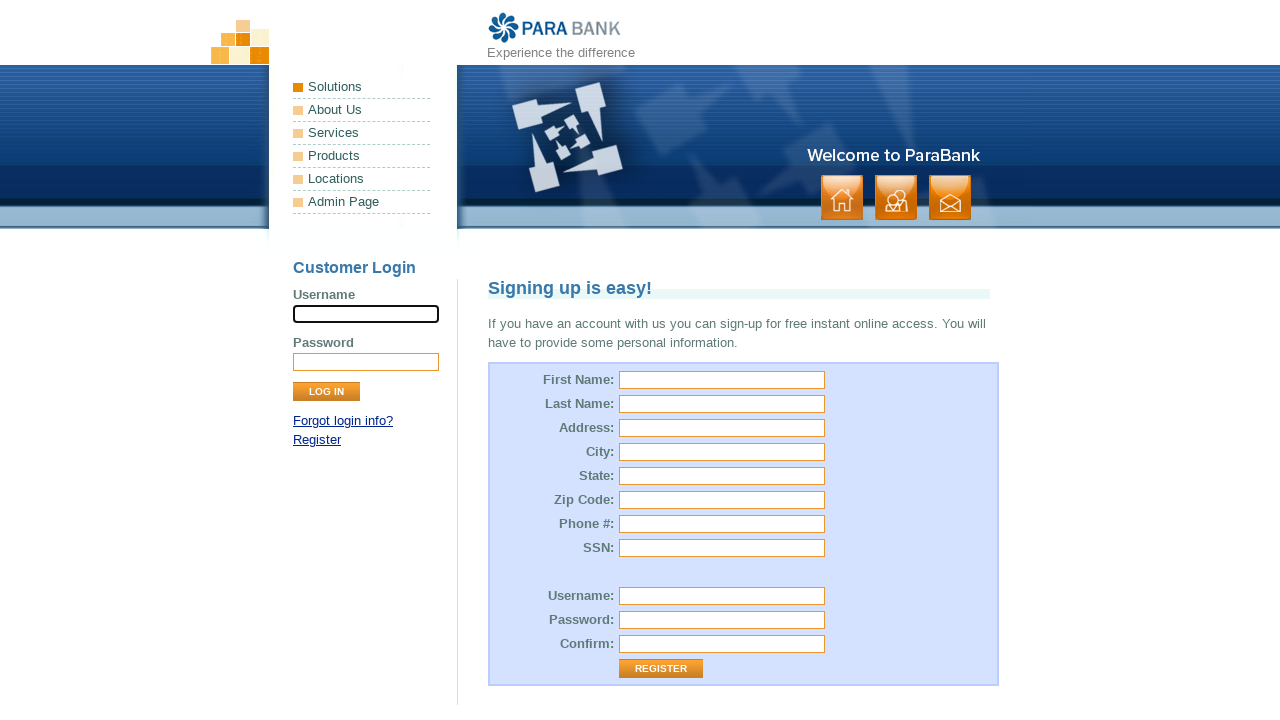

Filled first name with 'Michael' on input[id='customer.firstName']
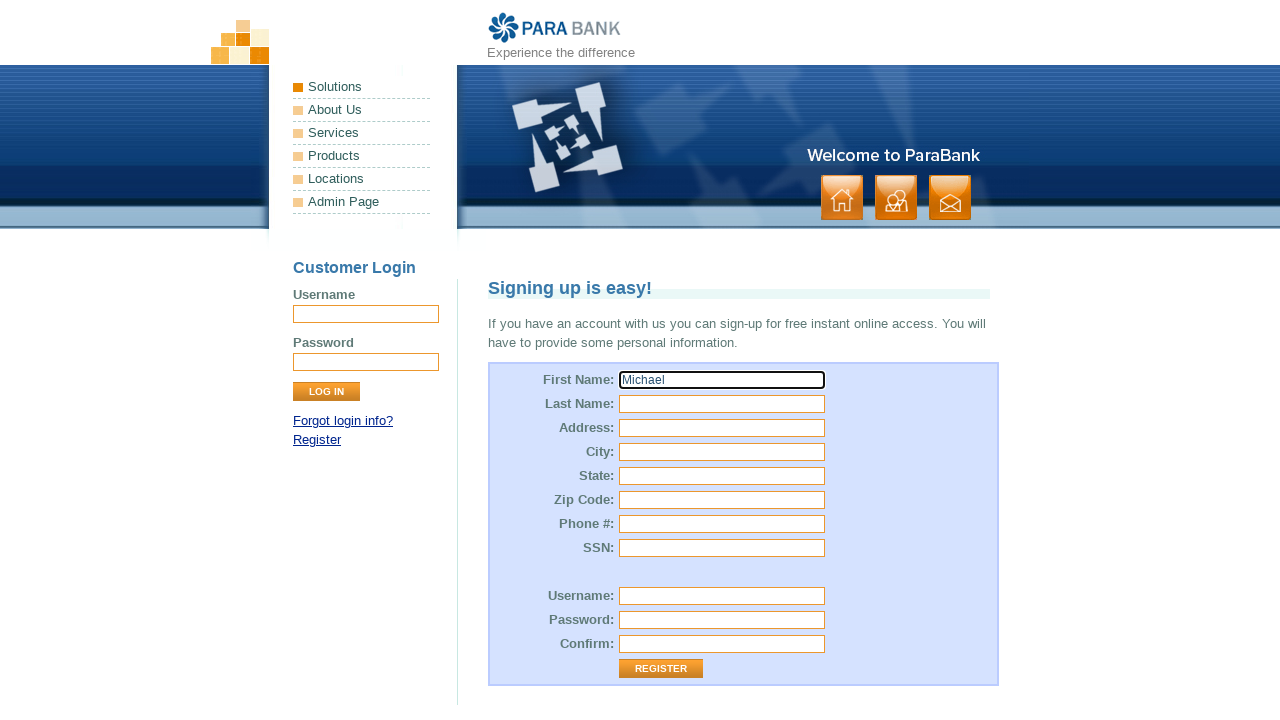

Filled last name with 'Thompson' on input[id='customer.lastName']
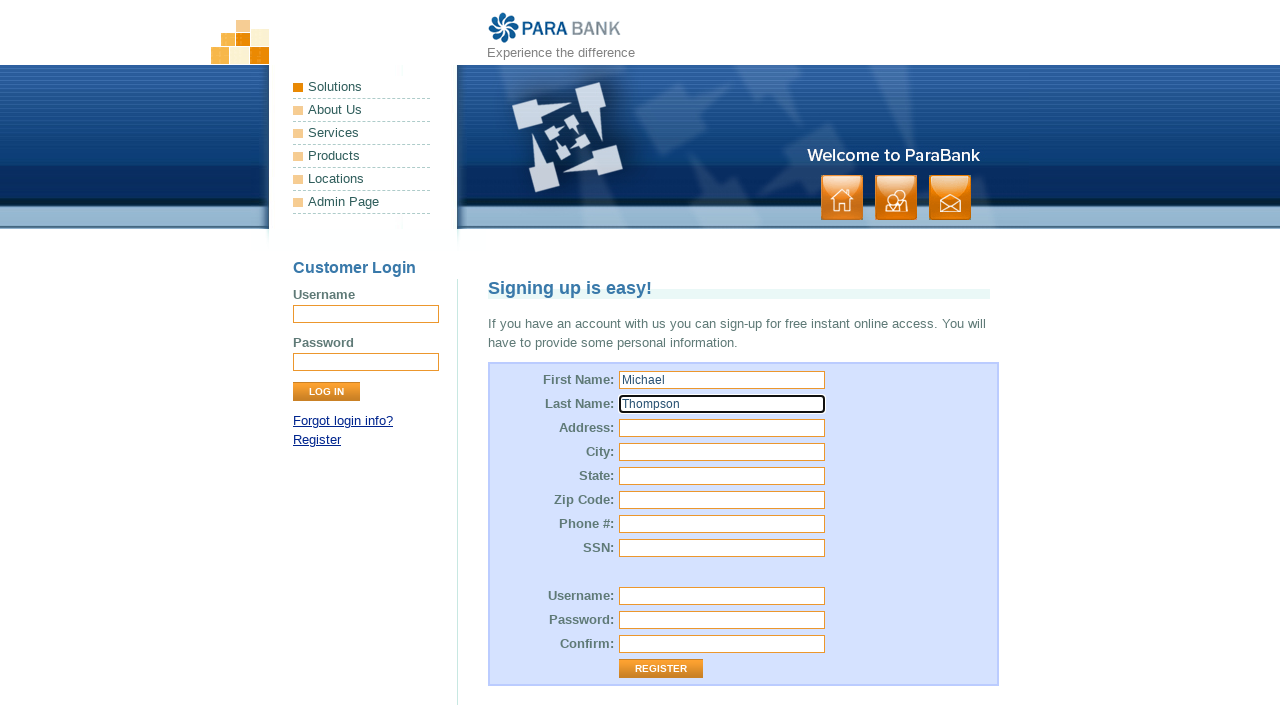

Filled street address with '456 Oak Avenue' on input[id='customer.address.street']
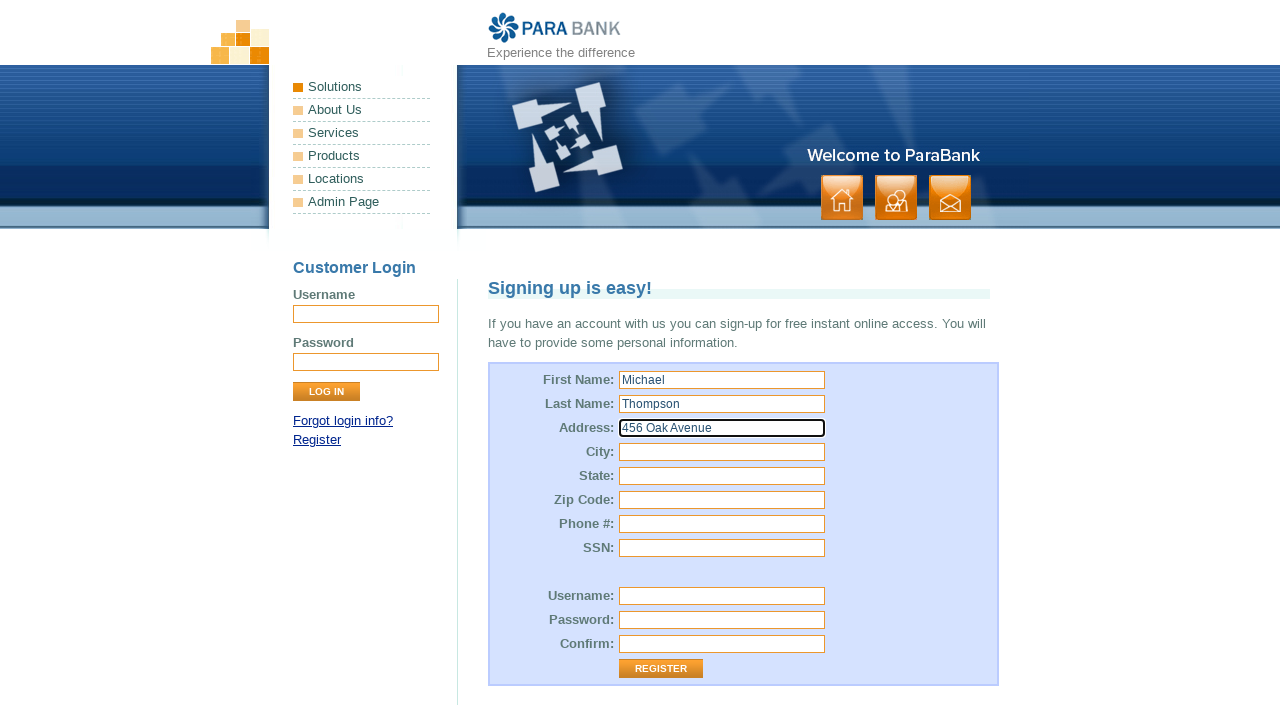

Filled city with 'Portland' on input[id='customer.address.city']
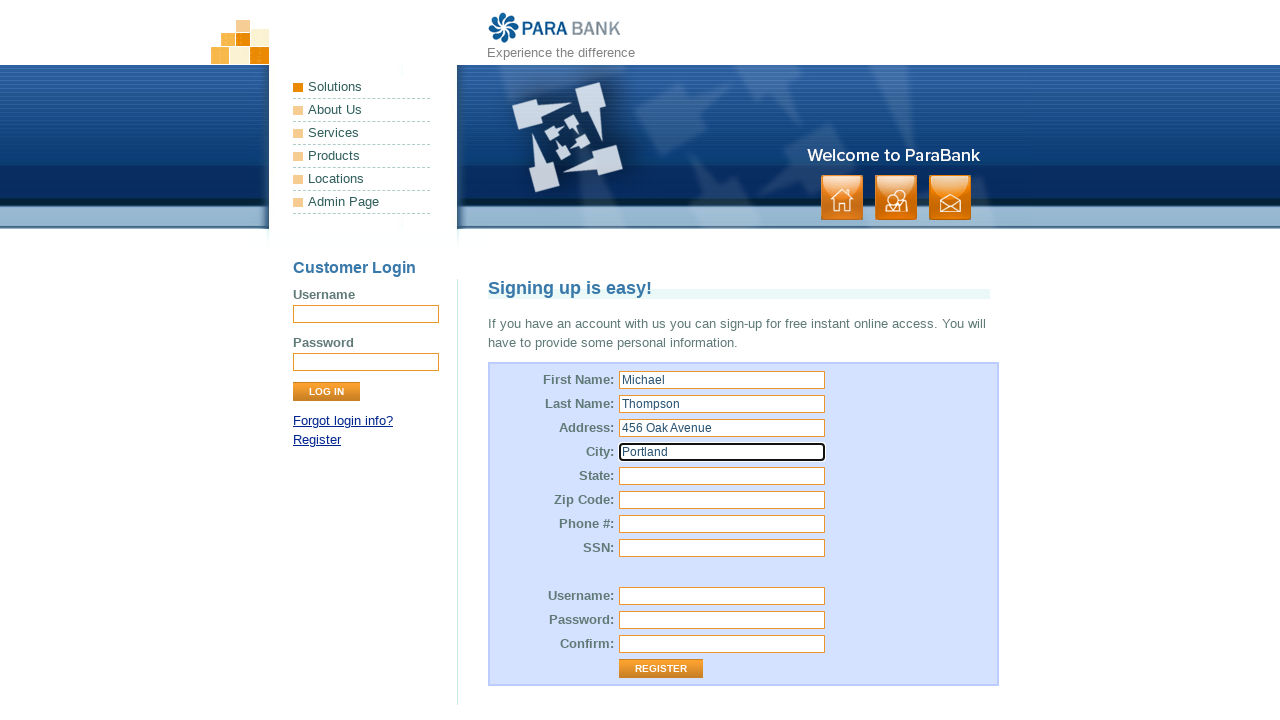

Filled state with 'Oregon' on input[id='customer.address.state']
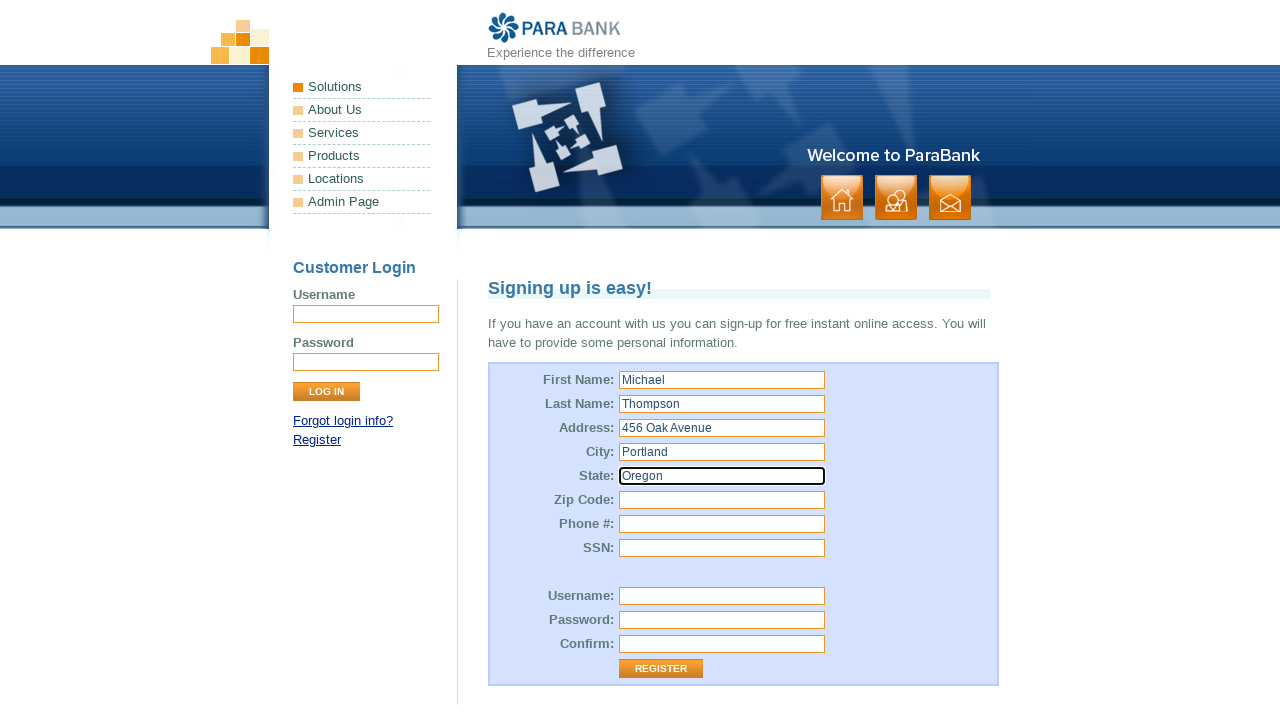

Filled zip code with '97201' on input[id='customer.address.zipCode']
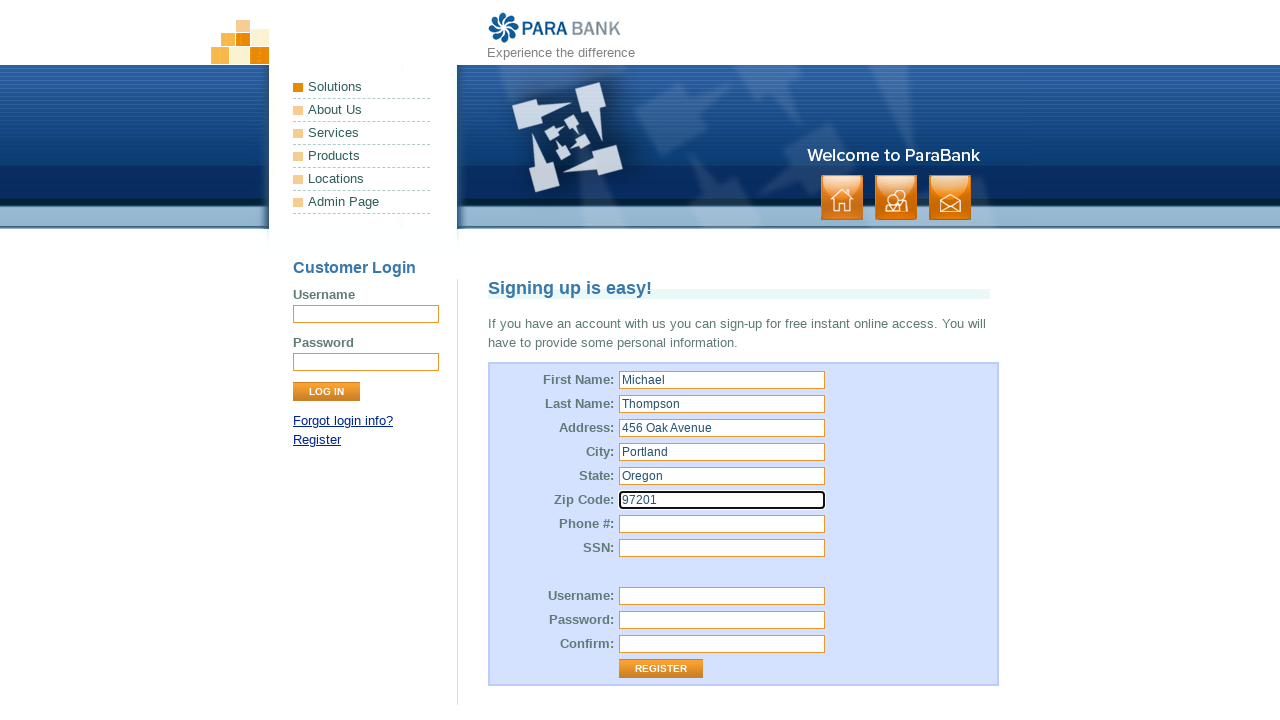

Filled phone number with '5031234567' on input[id='customer.phoneNumber']
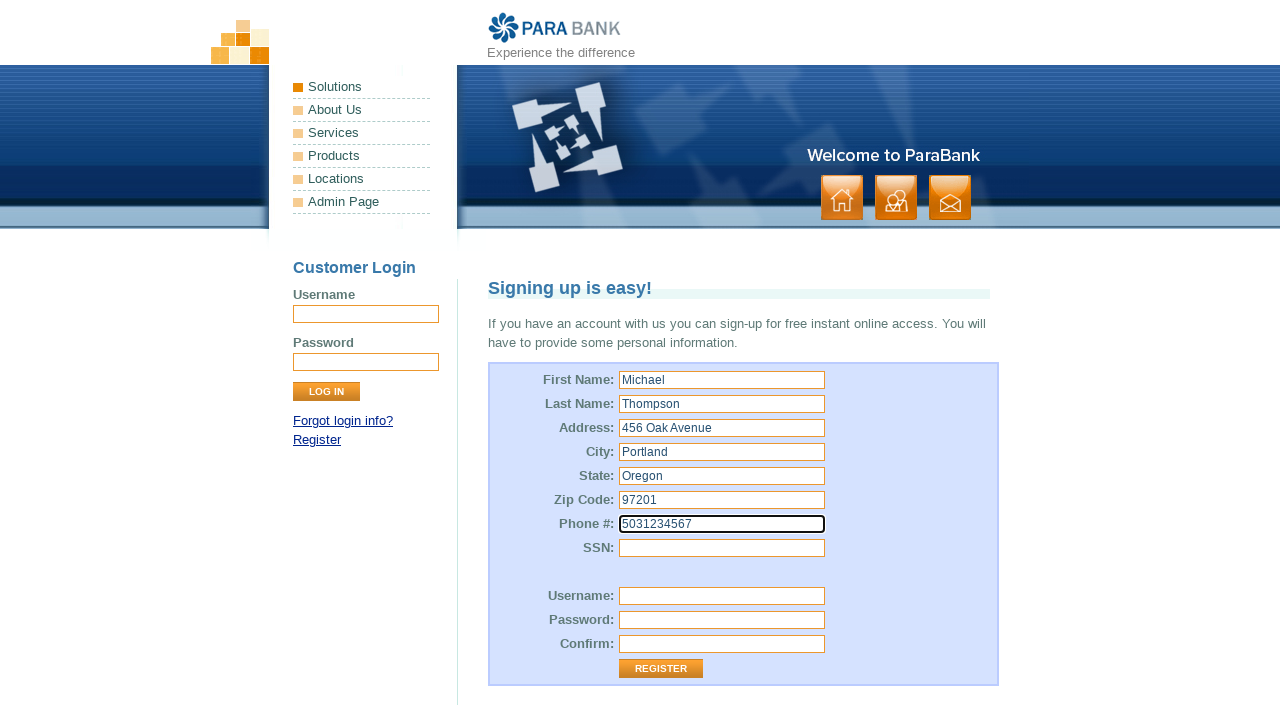

Filled SSN with '123456789' on input[id='customer.ssn']
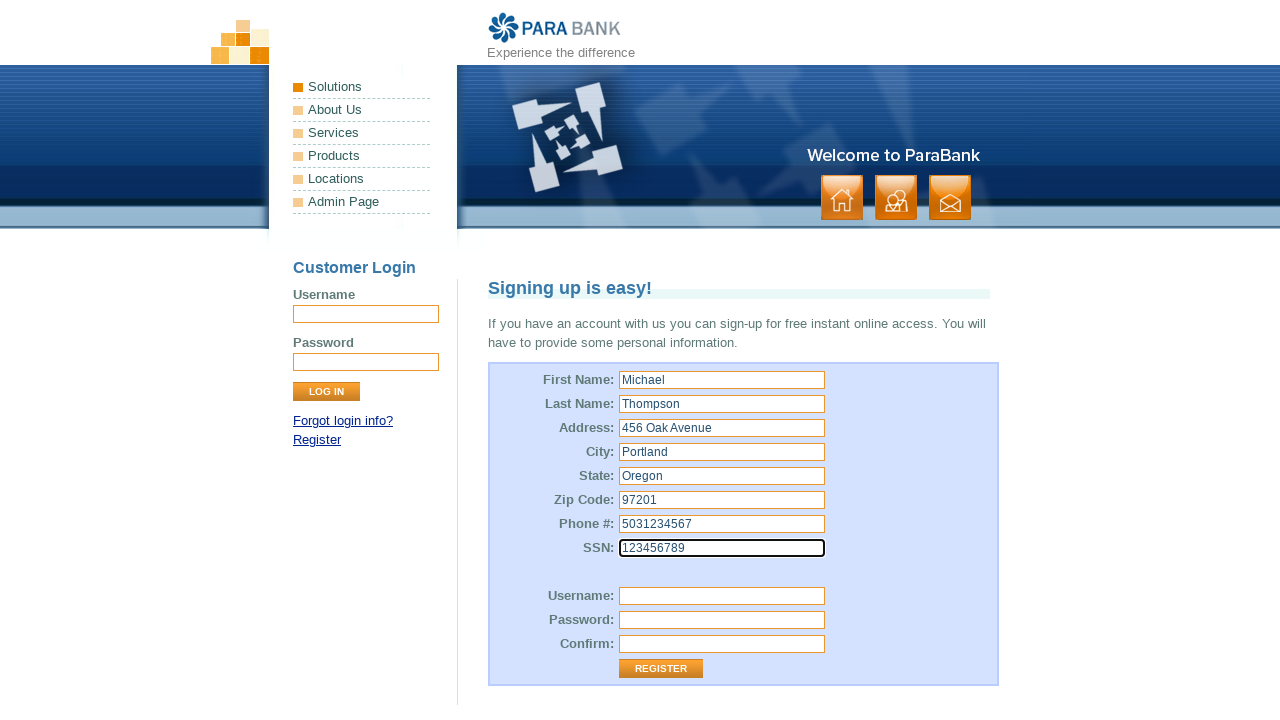

Filled username with 'mthompson2024' on input[id='customer.username']
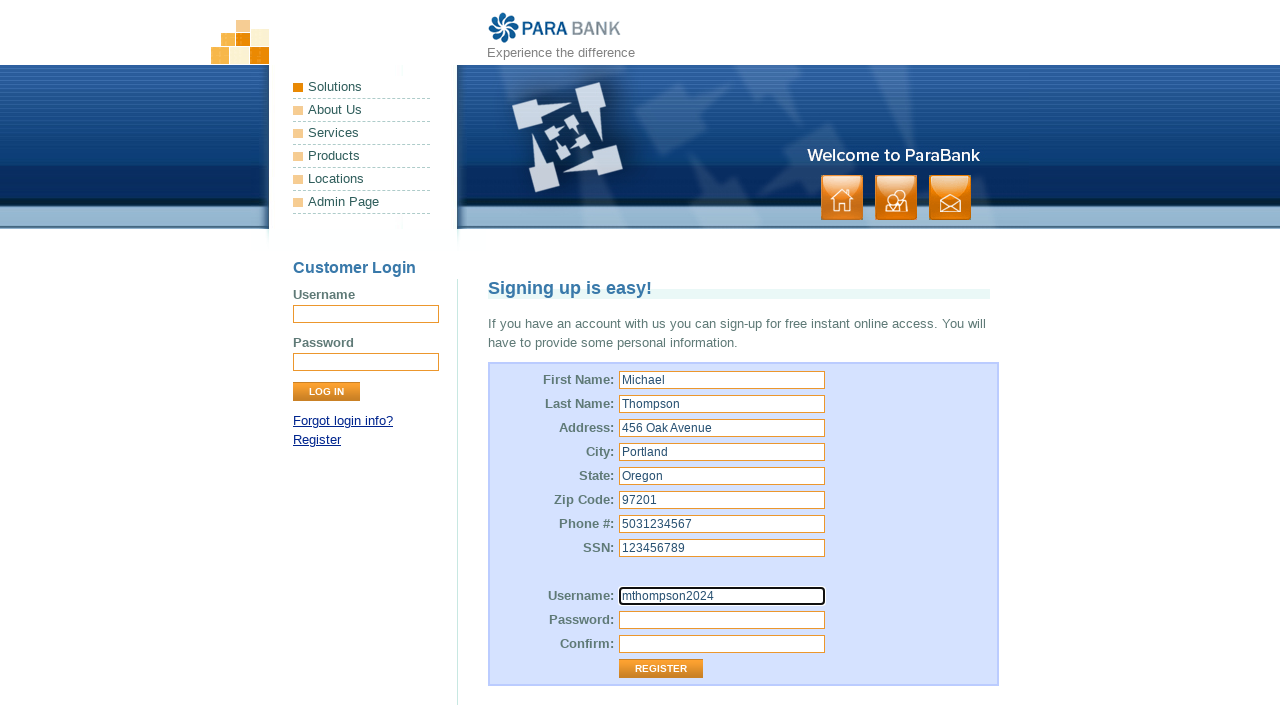

Filled password with 'SecurePass123' on input[id='customer.password']
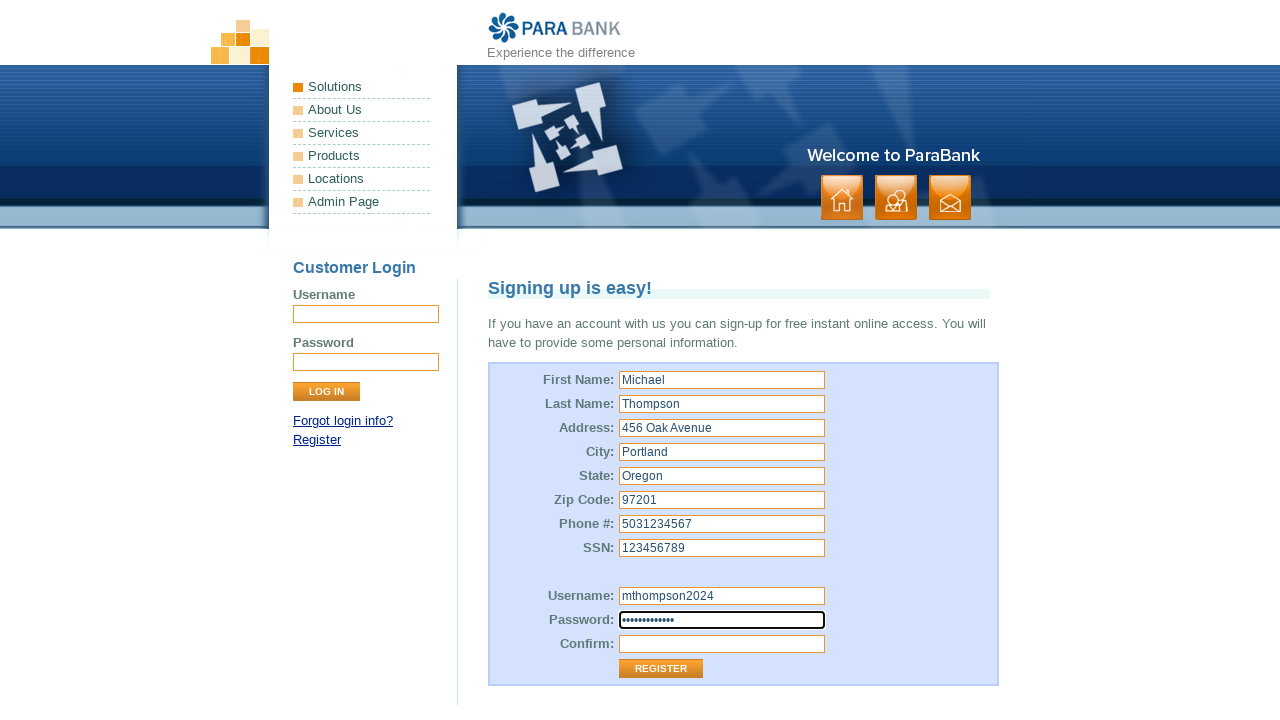

Filled confirm password with 'SecurePass456' (intentional mismatch) on input[id='repeatedPassword']
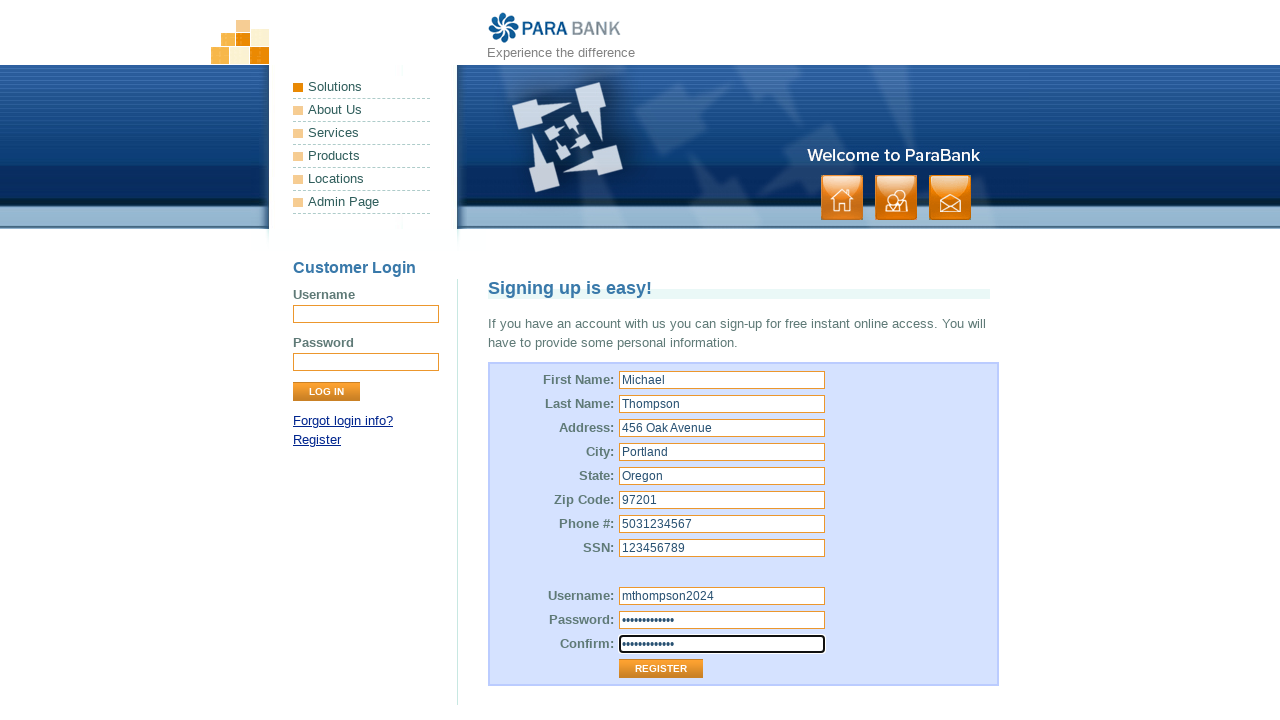

Clicked Register button at (661, 669) on input[value='Register']
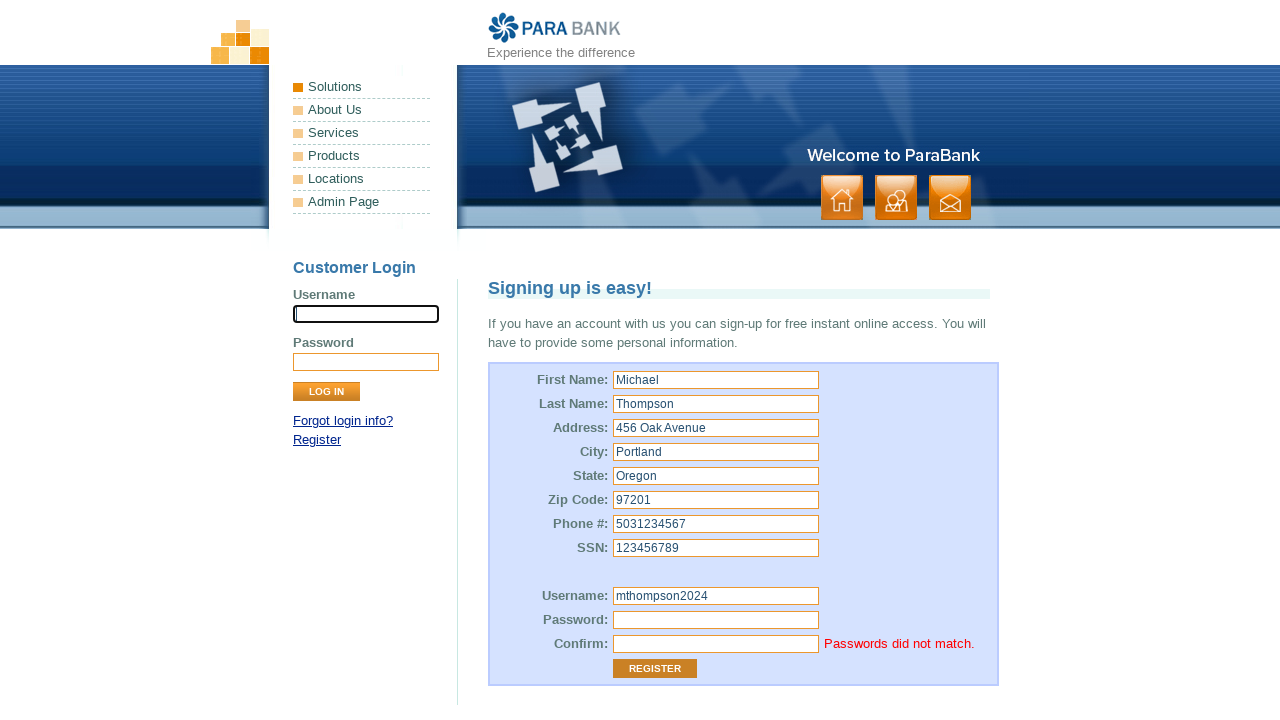

Password mismatch error message appeared
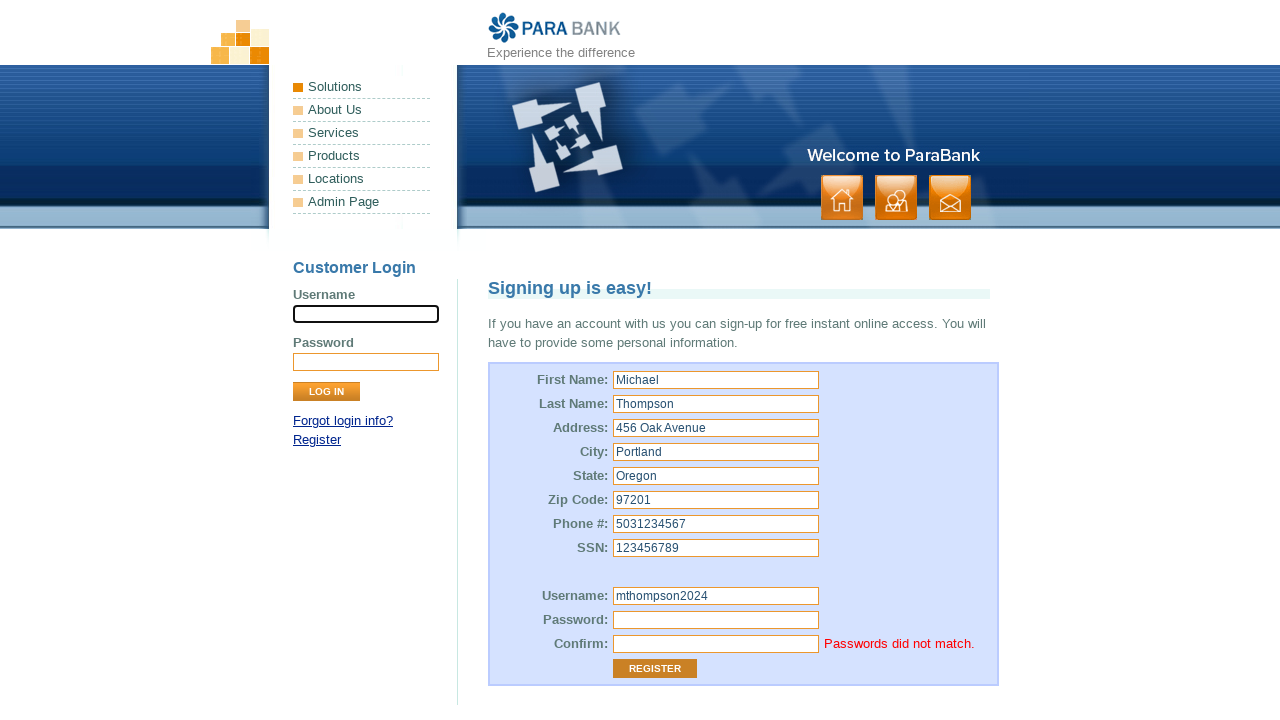

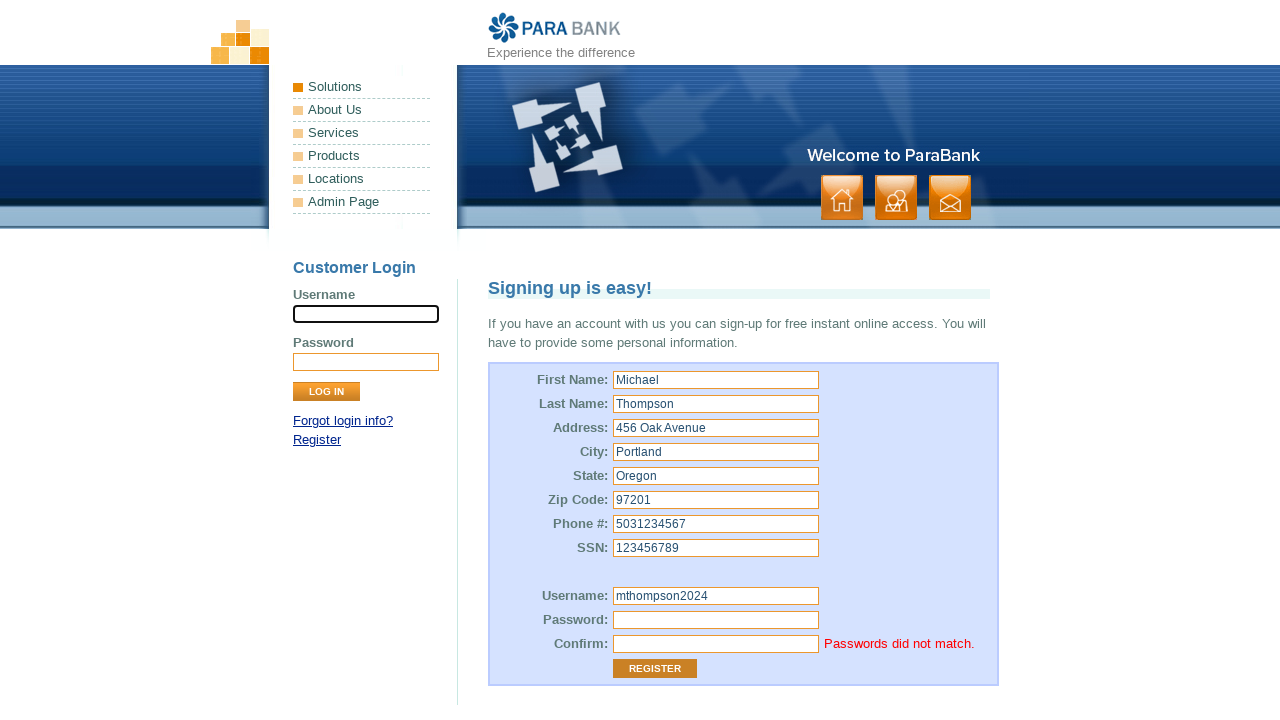